Tests window handling by clicking a button in an iframe that opens a new window, then switches between windows and captures information from the new window before closing it.

Starting URL: https://www.w3schools.com/jsref/tryit.asp?filename=tryjsref_win_open

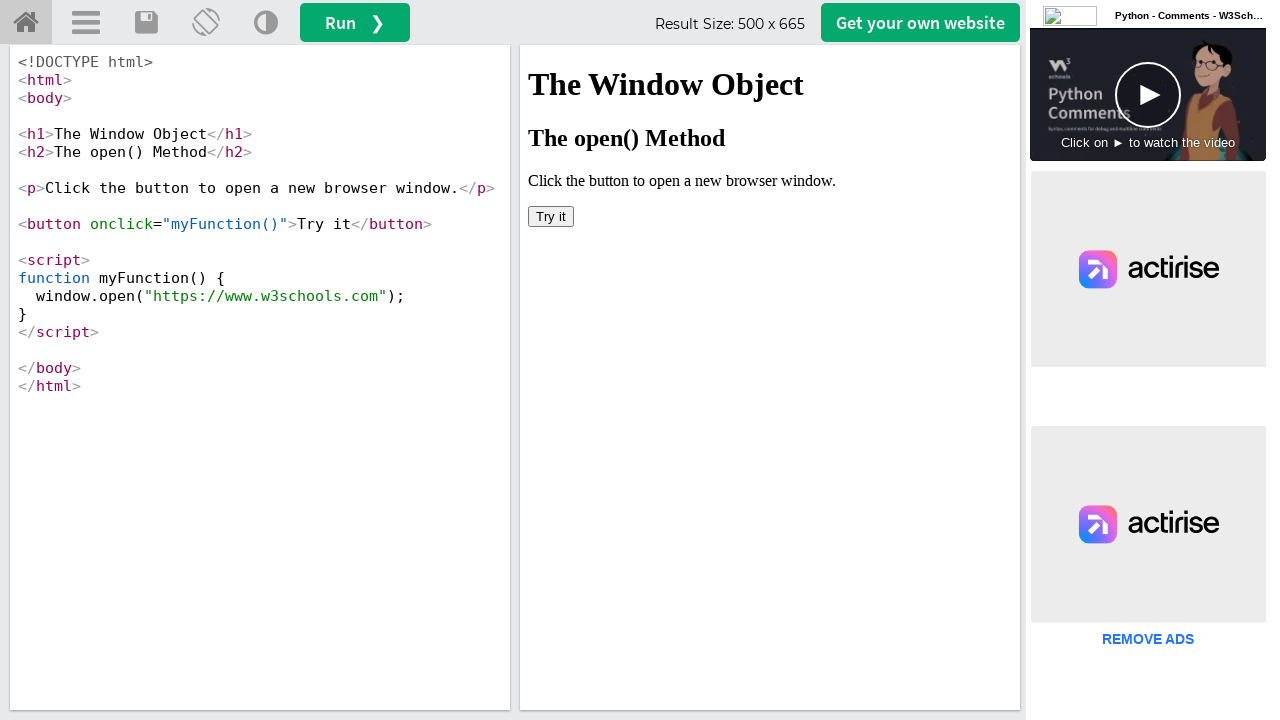

Located iframe with name 'iframeResult'
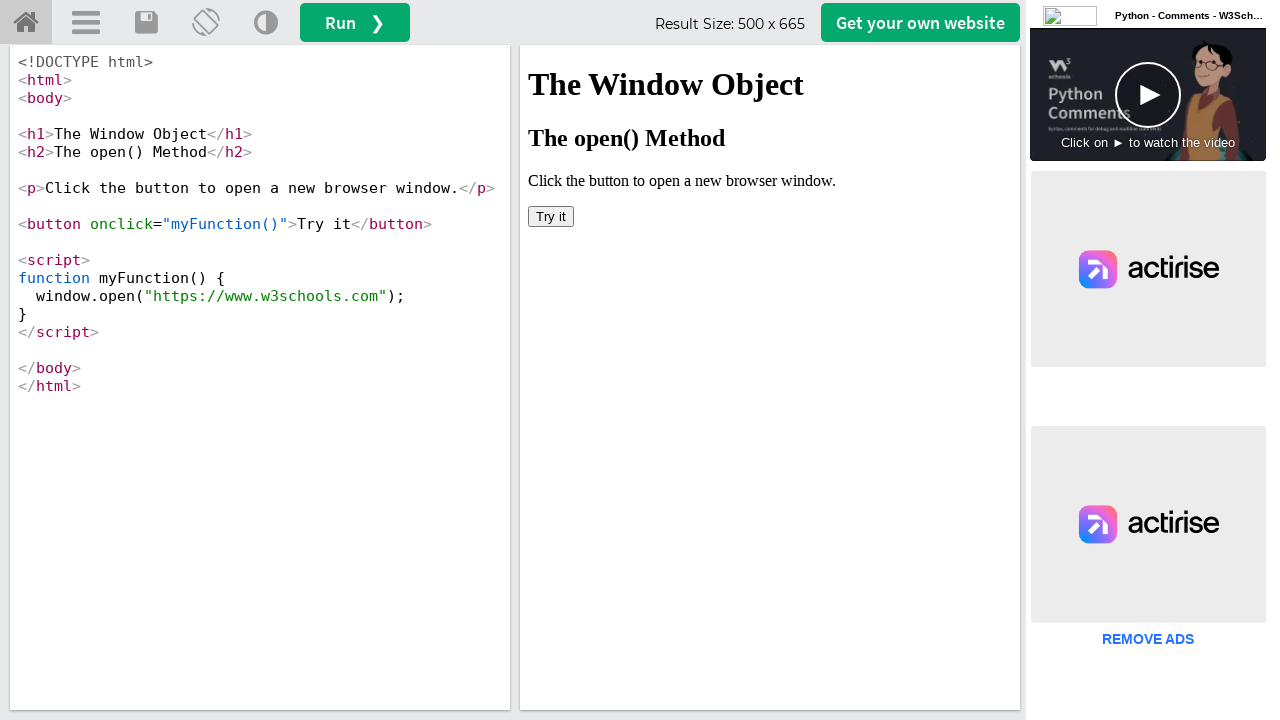

Clicked button in iframe to open new window at (551, 216) on iframe[name='iframeResult'] >> internal:control=enter-frame >> button
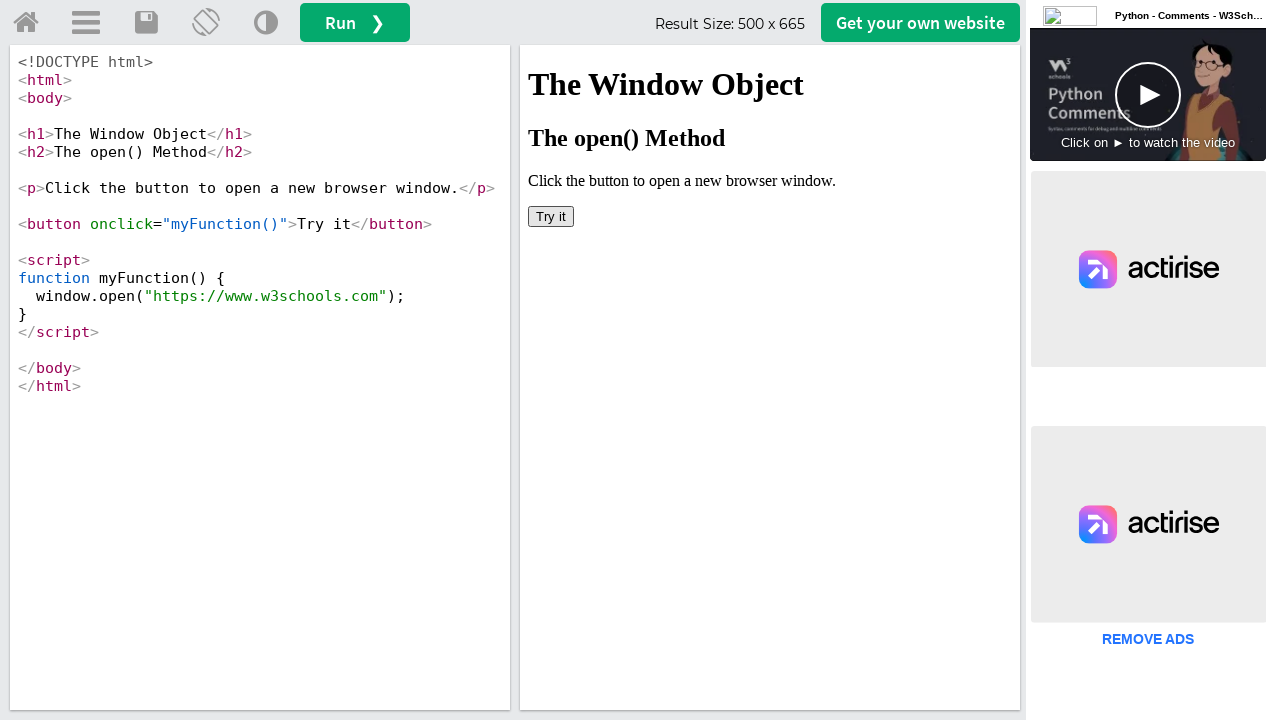

New window opened and captured
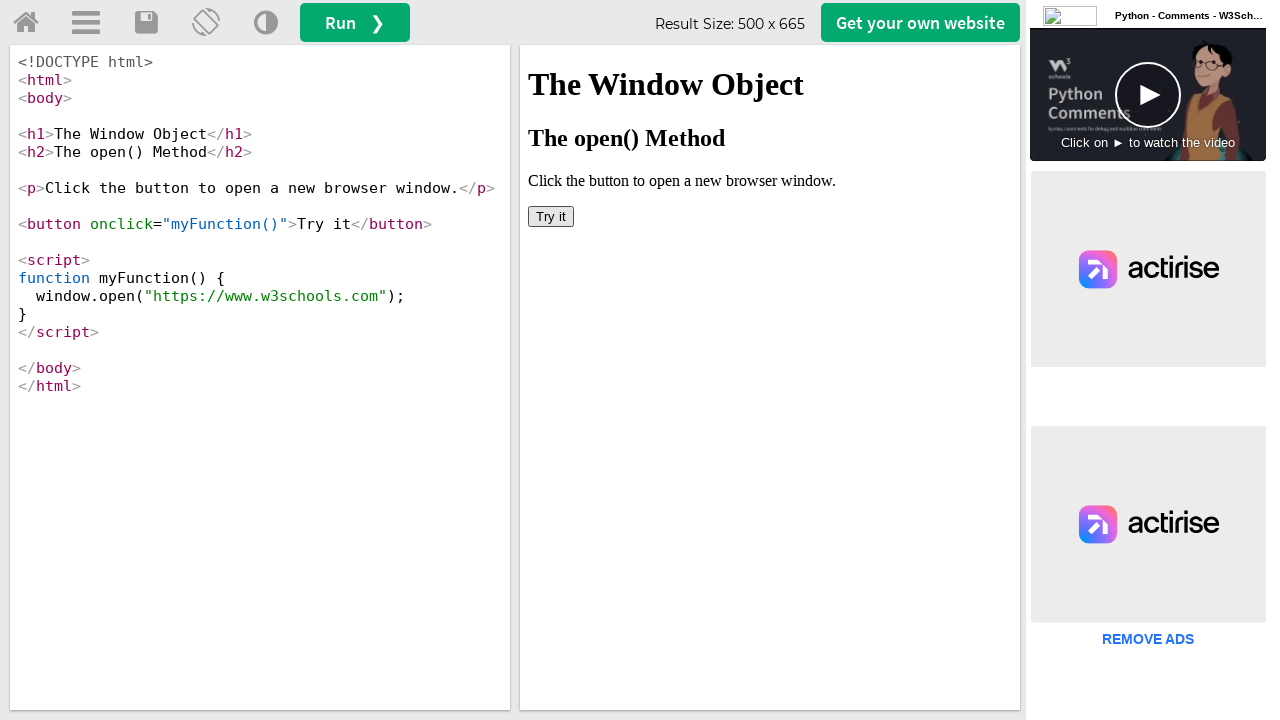

New window page load completed
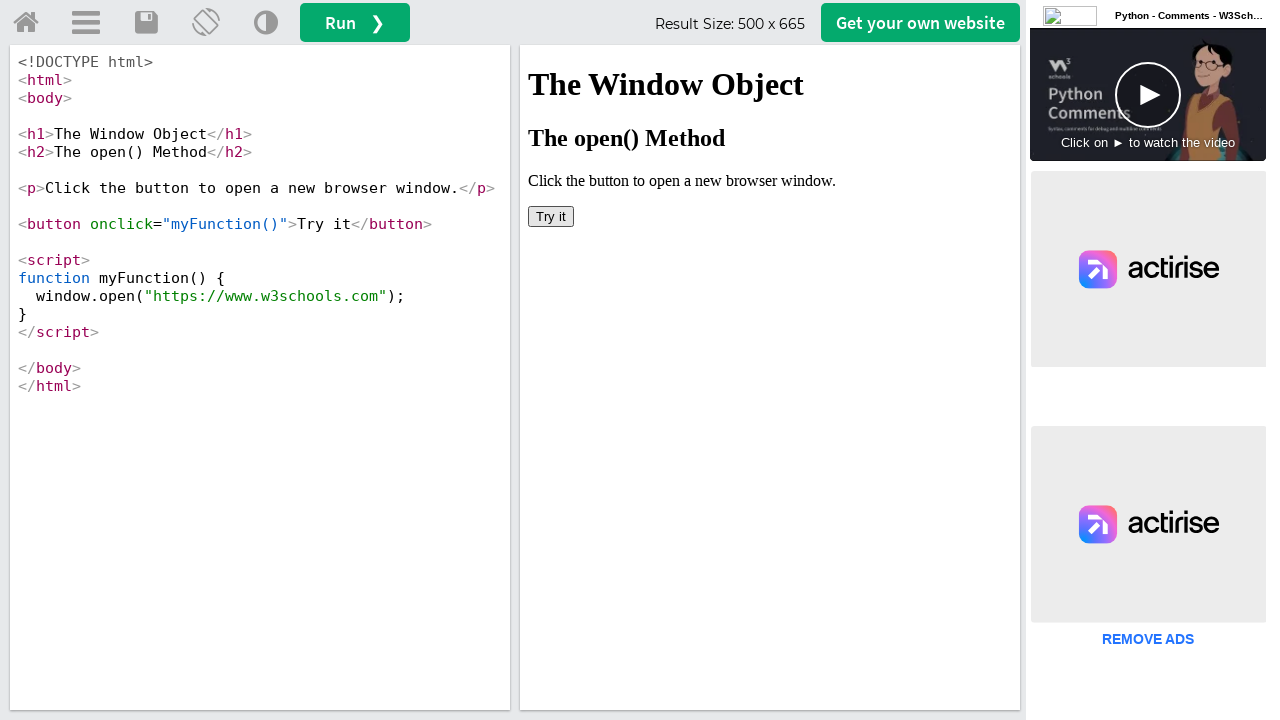

Captured new window URL: https://www.w3schools.com/
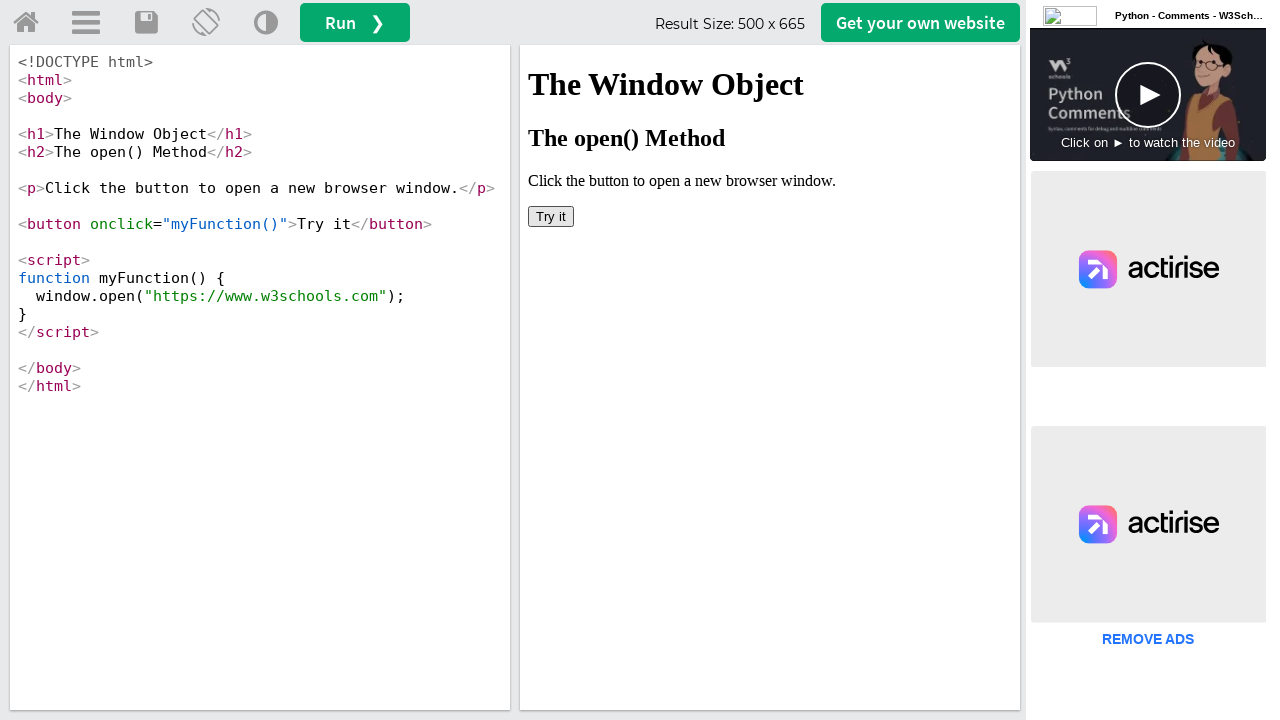

Captured new window title: <bound method Page.title of <Page url='https://www.w3schools.com/'>>
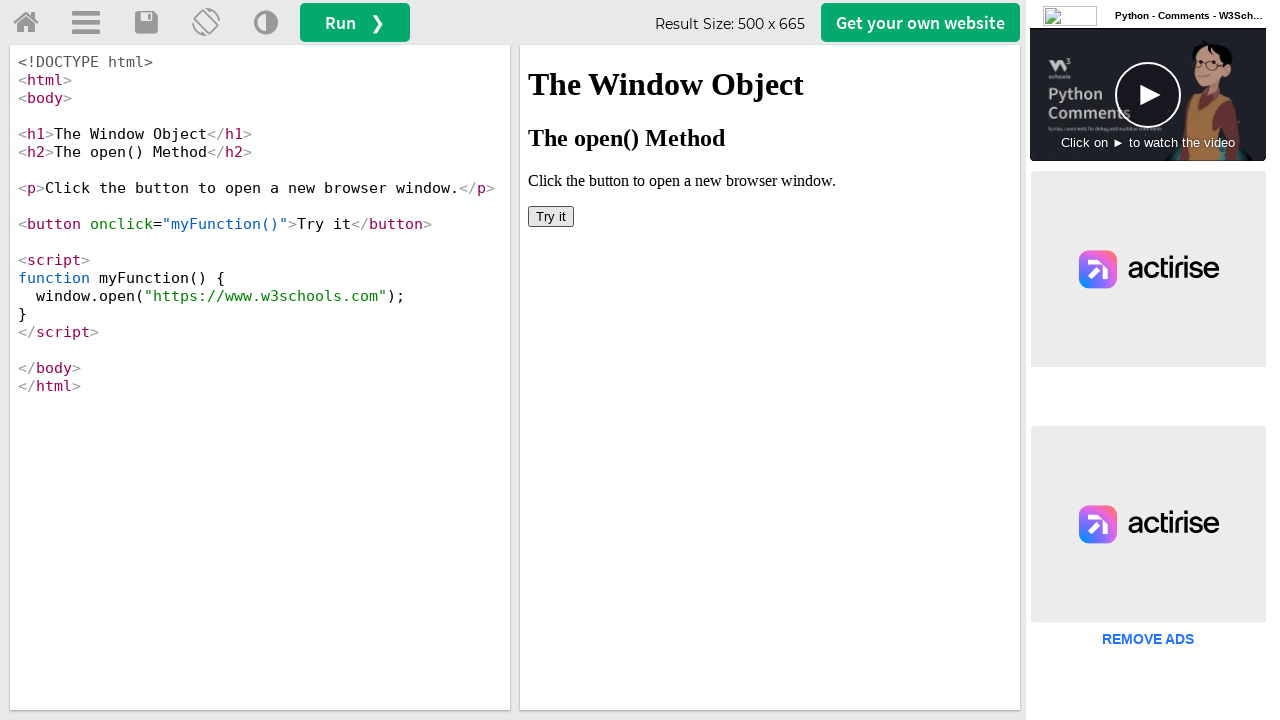

Closed new window
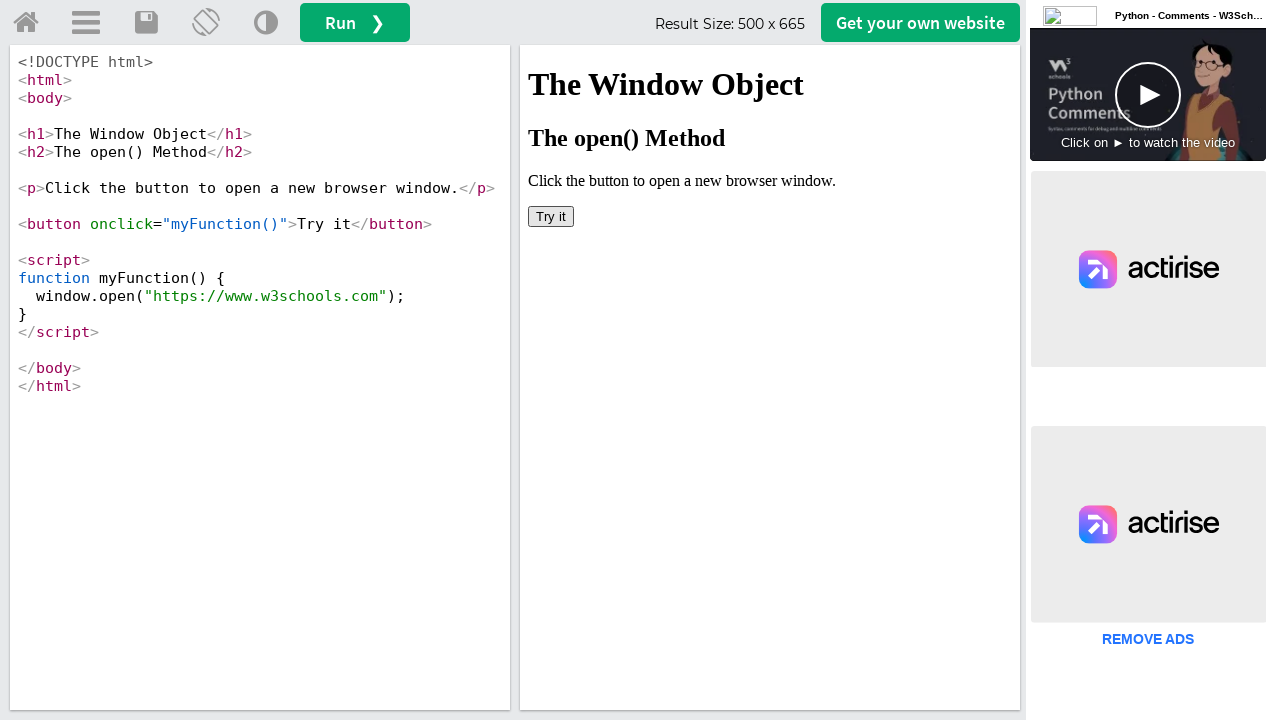

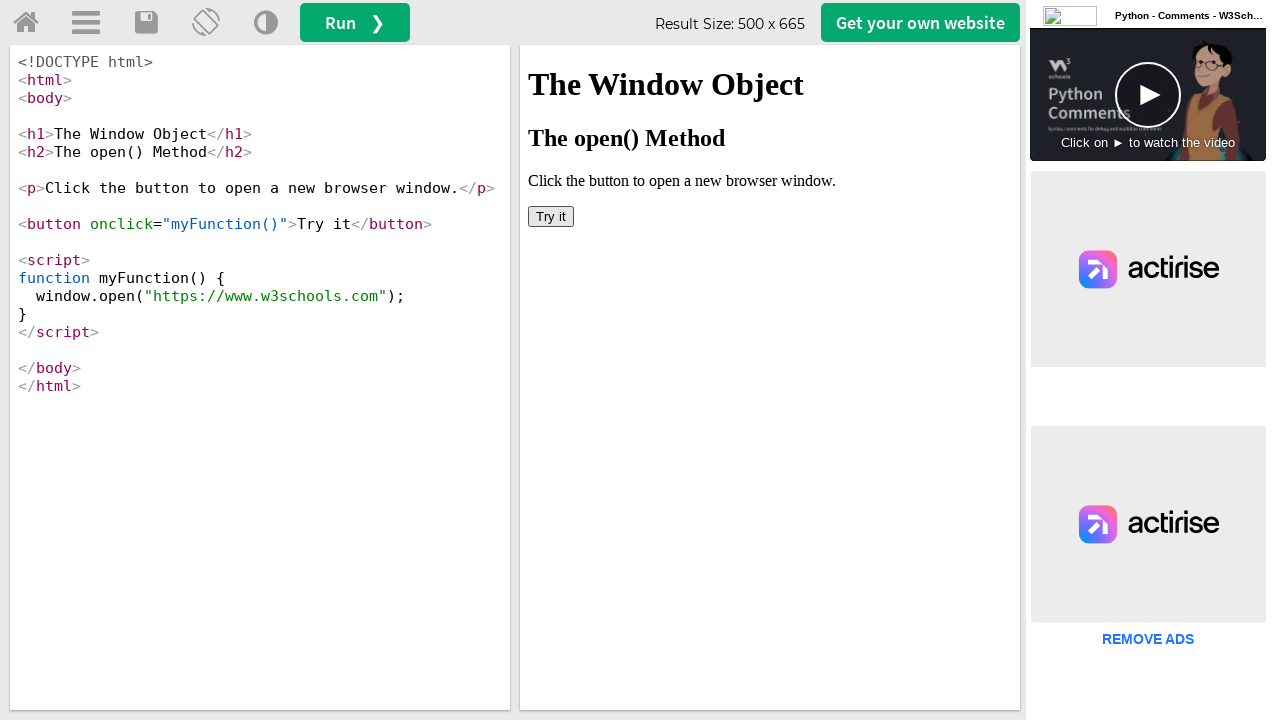